Tests the Add/Remove Elements functionality by clicking the Add Element button to create a delete button, verifying it appears, then clicking delete and verifying it's removed.

Starting URL: https://the-internet.herokuapp.com/

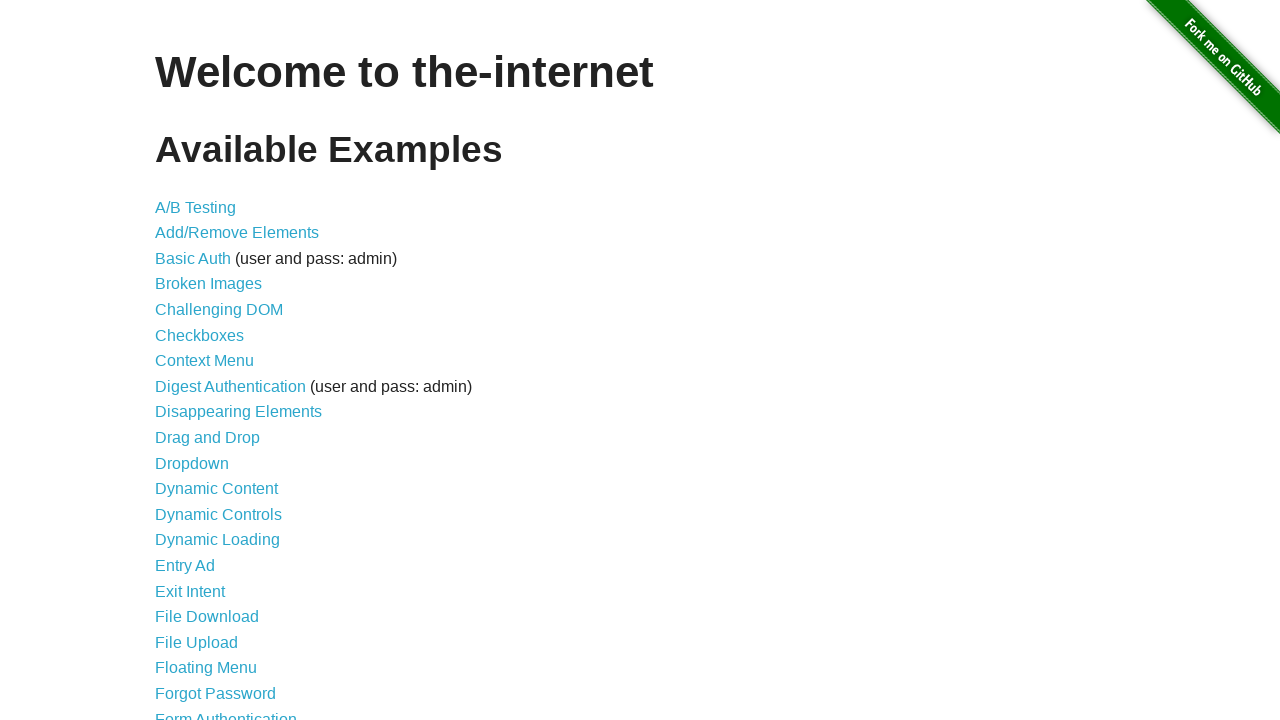

Clicked 'Add/Remove Elements' link from home page at (237, 233) on a:has-text('Add/Remove Elements')
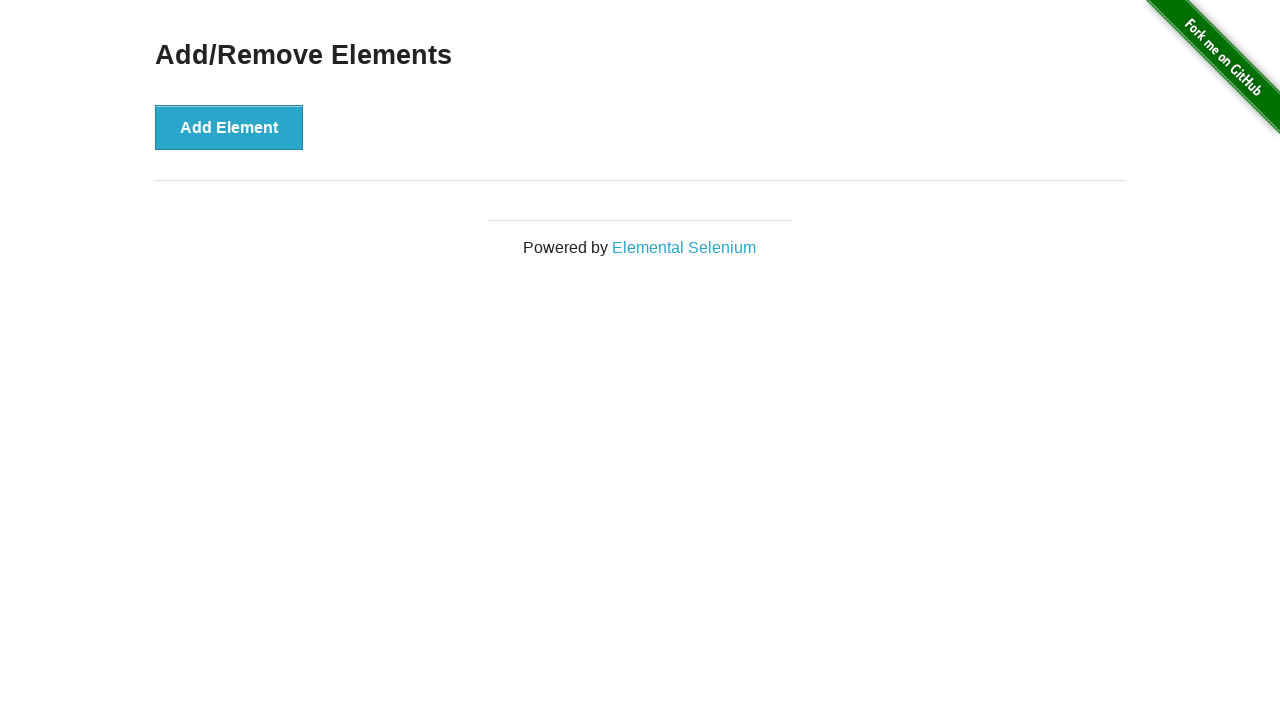

Add/Remove Elements page loaded
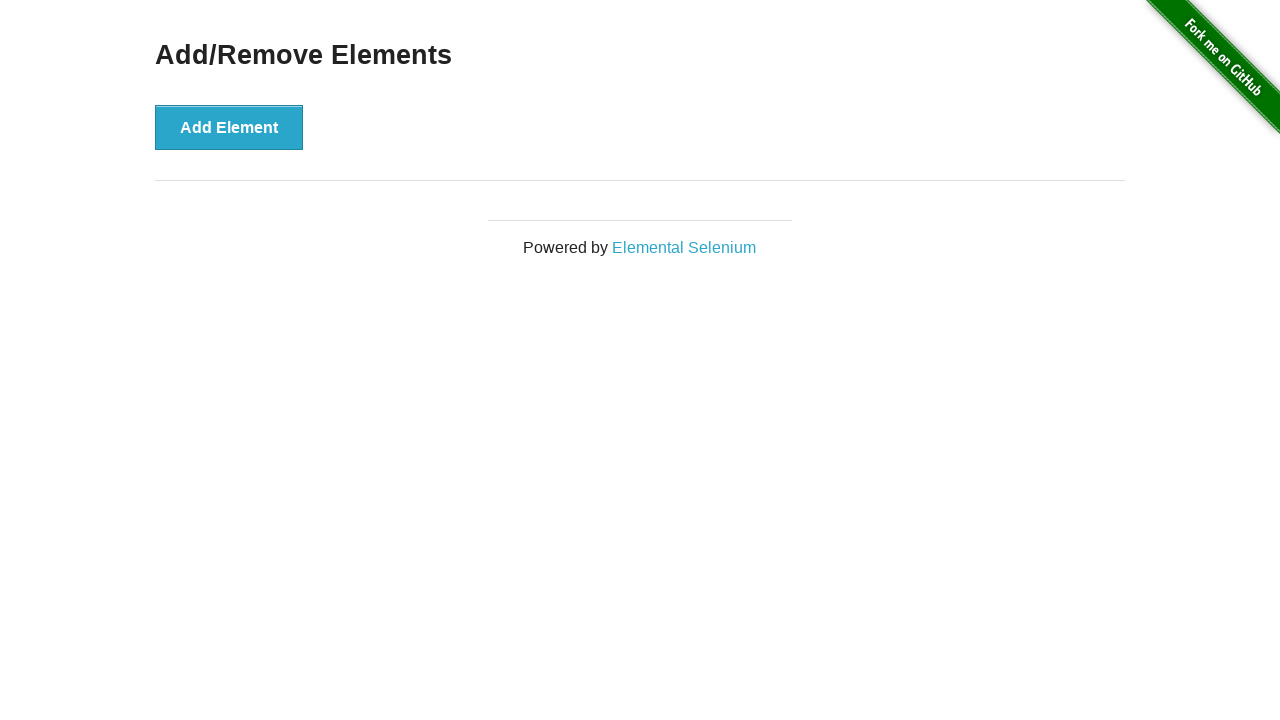

Clicked 'Add Element' button to create a delete button at (229, 127) on button:has-text('Add Element')
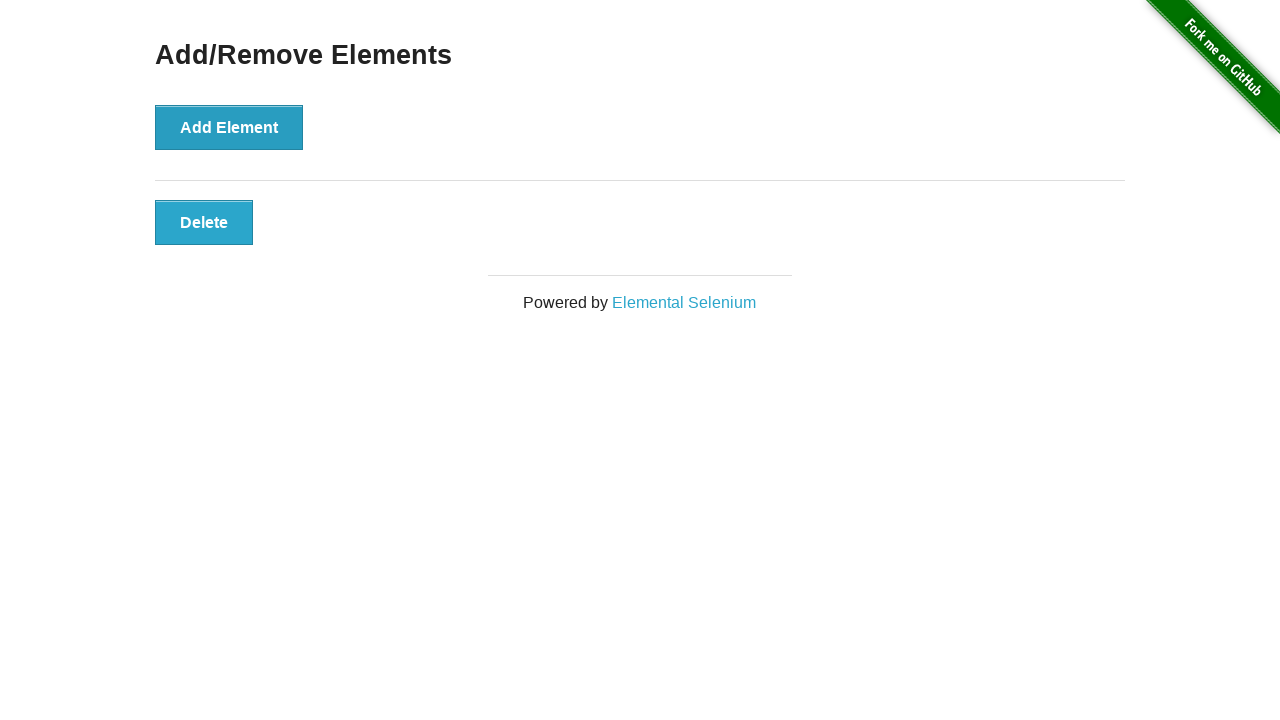

Delete button appeared on the page
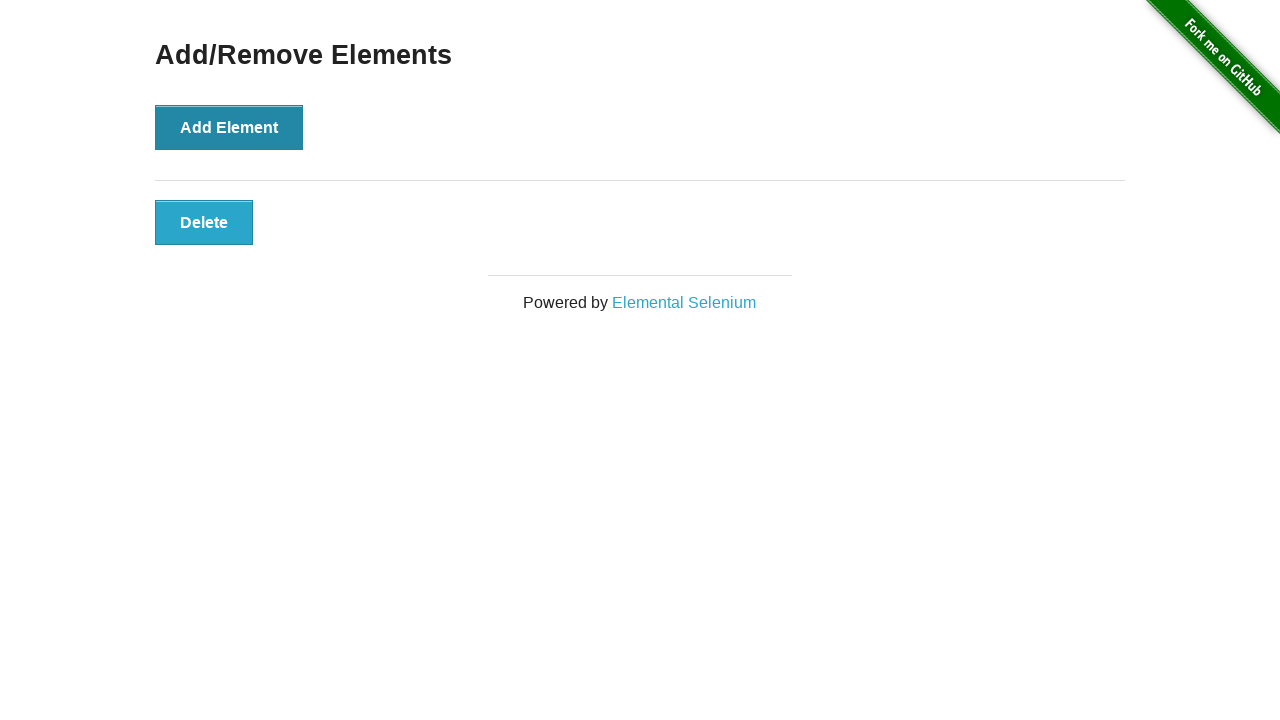

Located delete button element
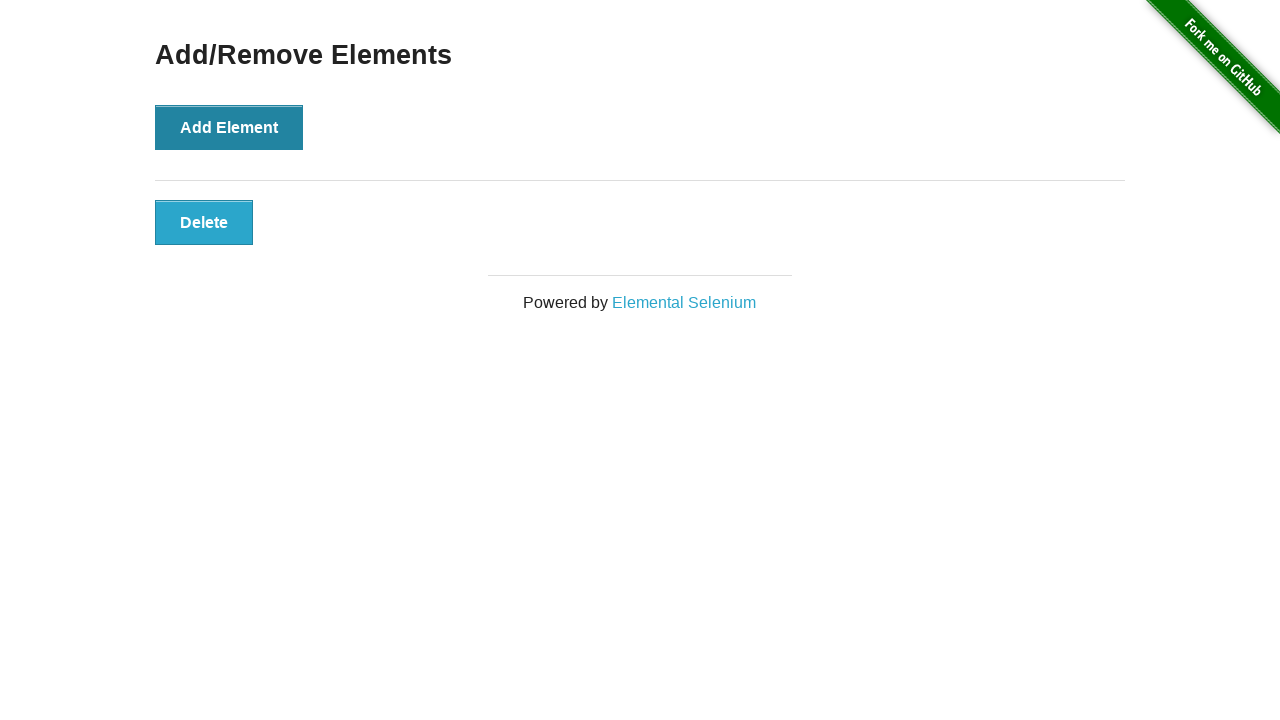

Verified that 1 delete button exists after adding
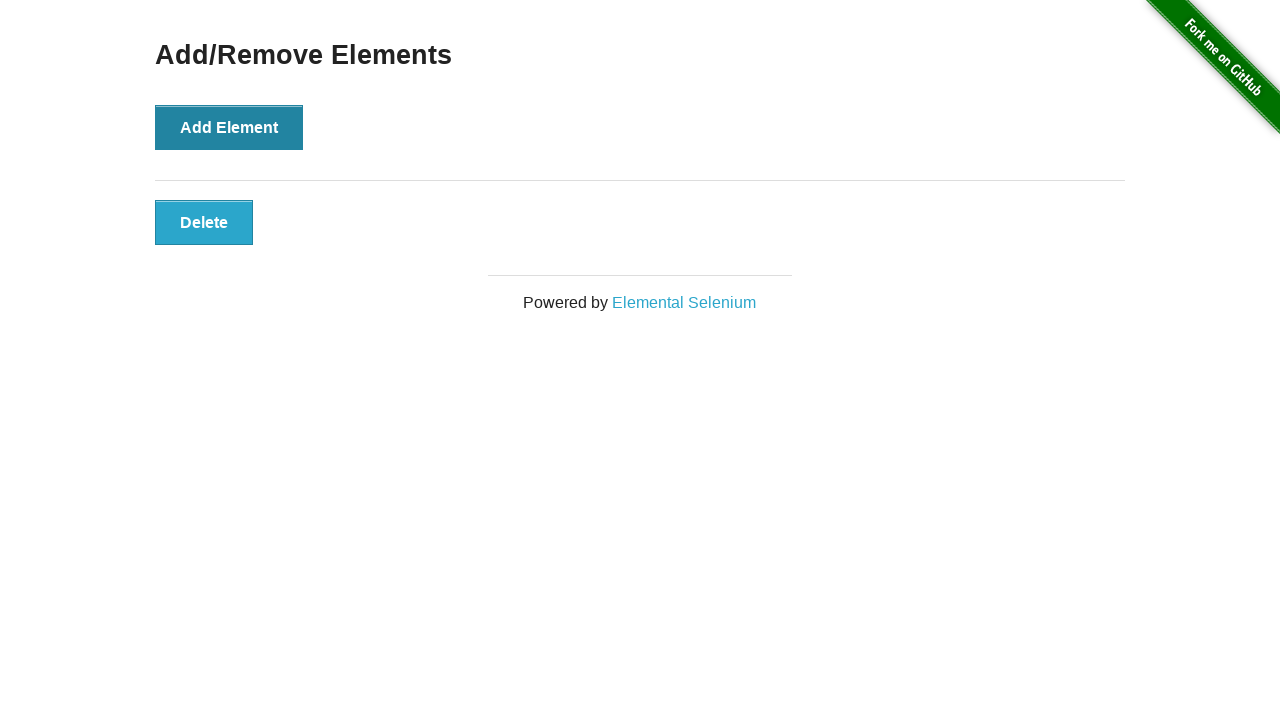

Clicked the delete button to remove it at (204, 222) on .added-manually
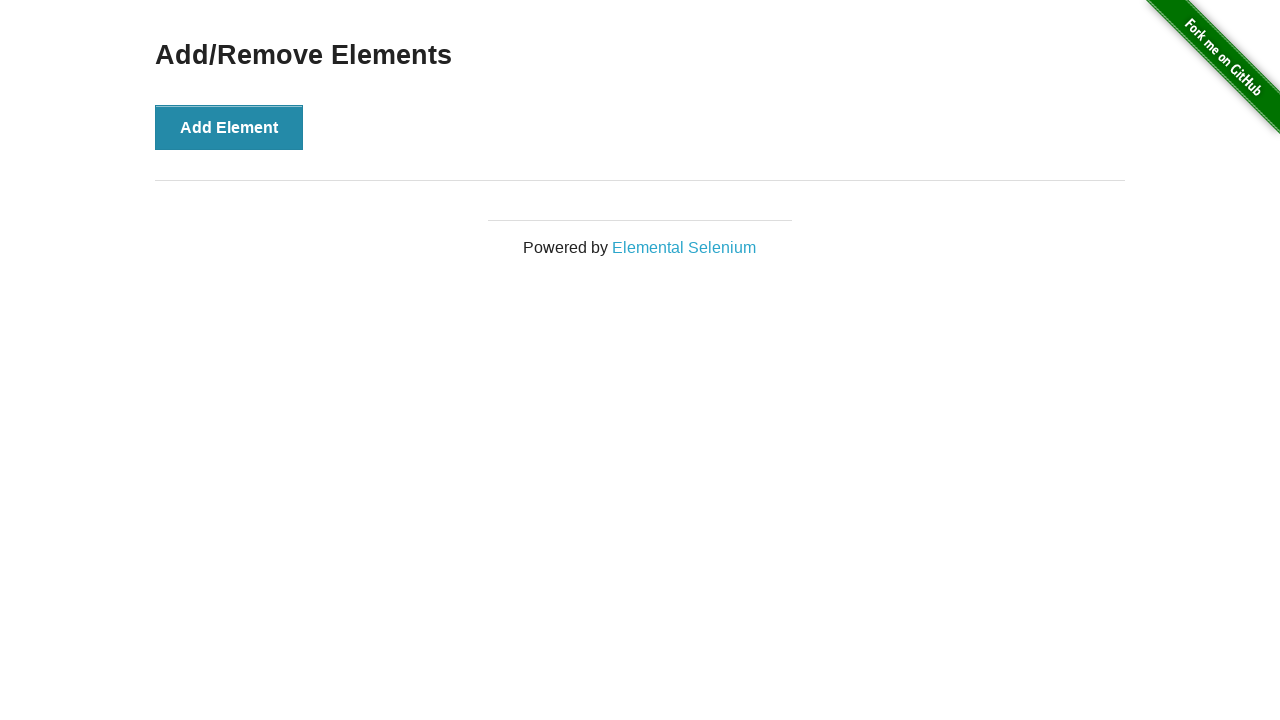

Waited for DOM update after delete action
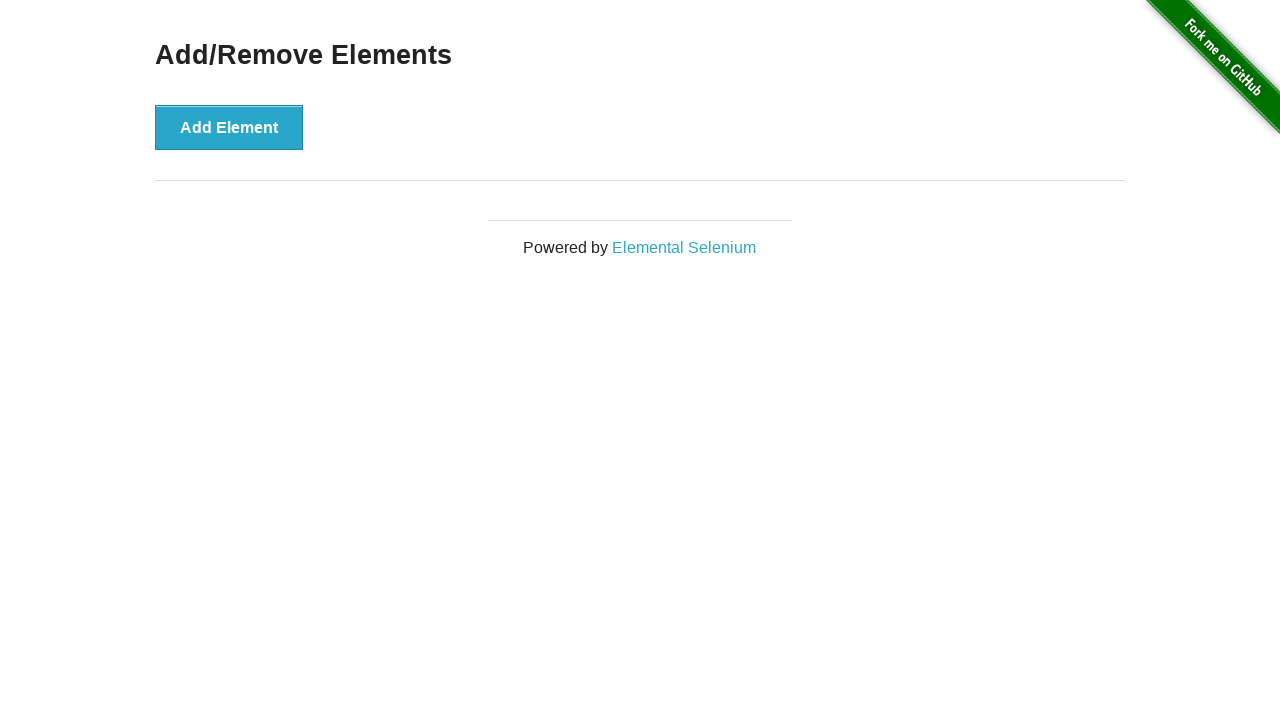

Located delete button element to verify removal
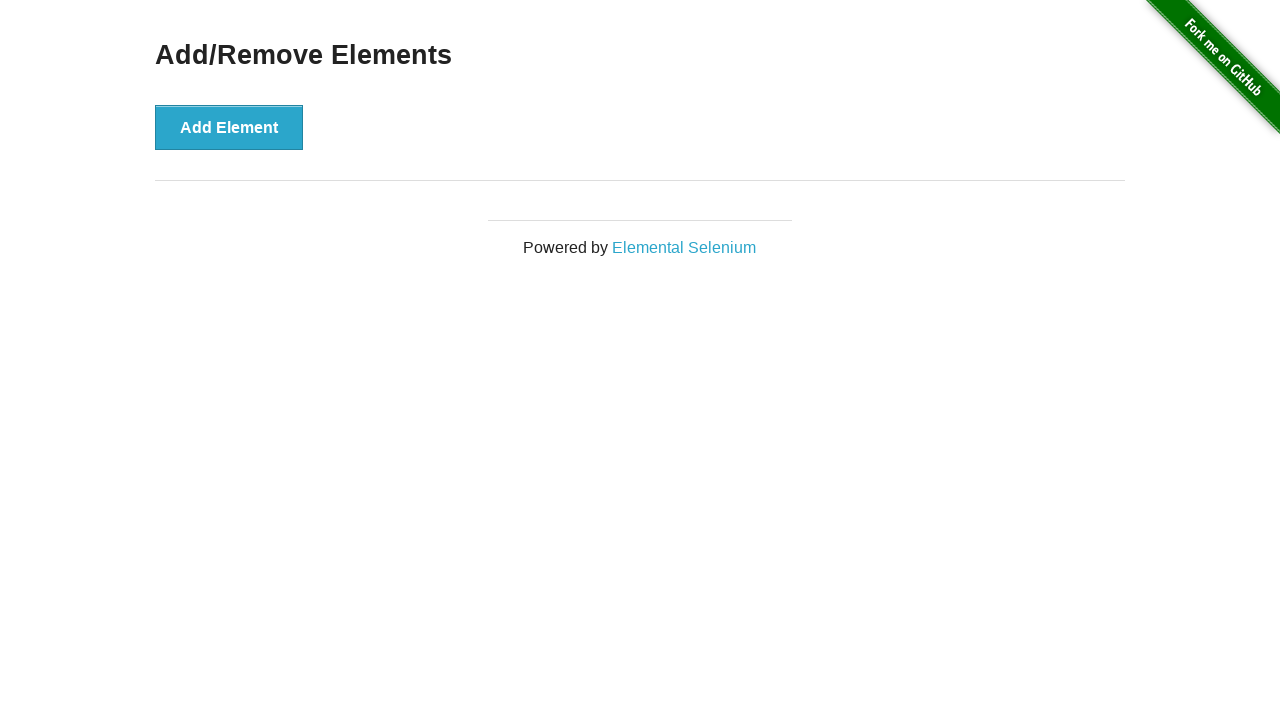

Verified that 0 delete buttons exist after removal
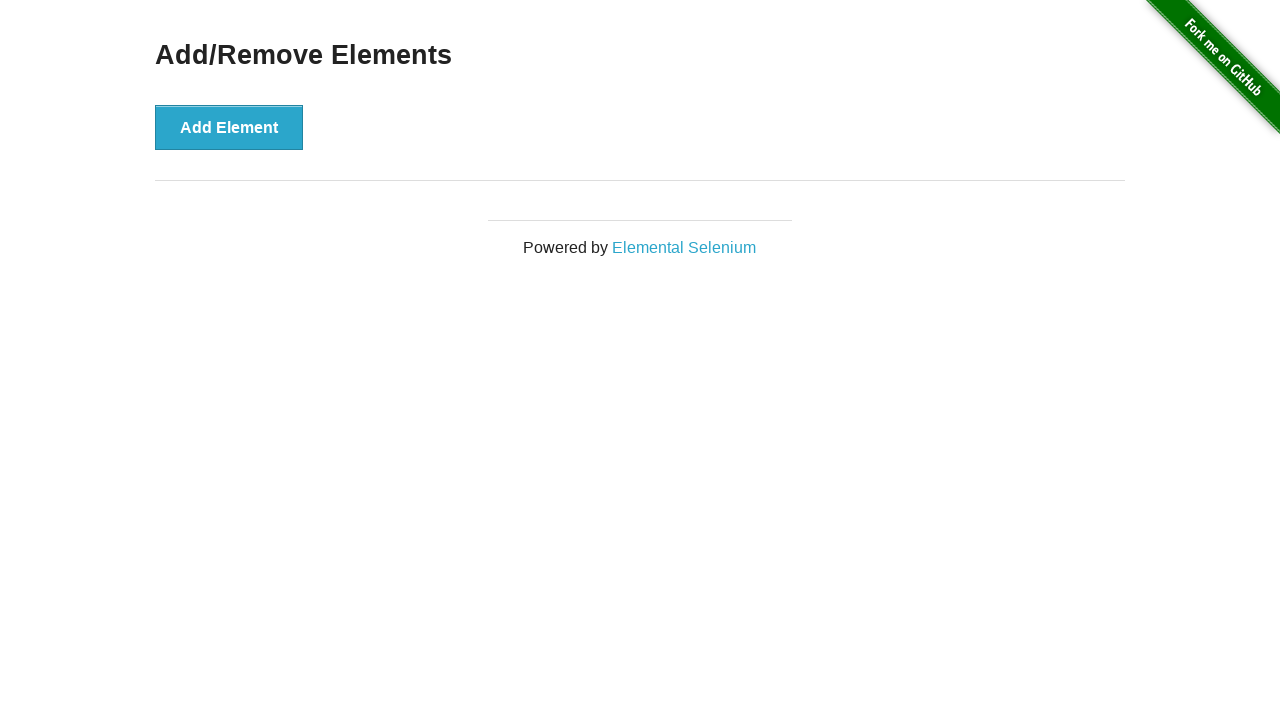

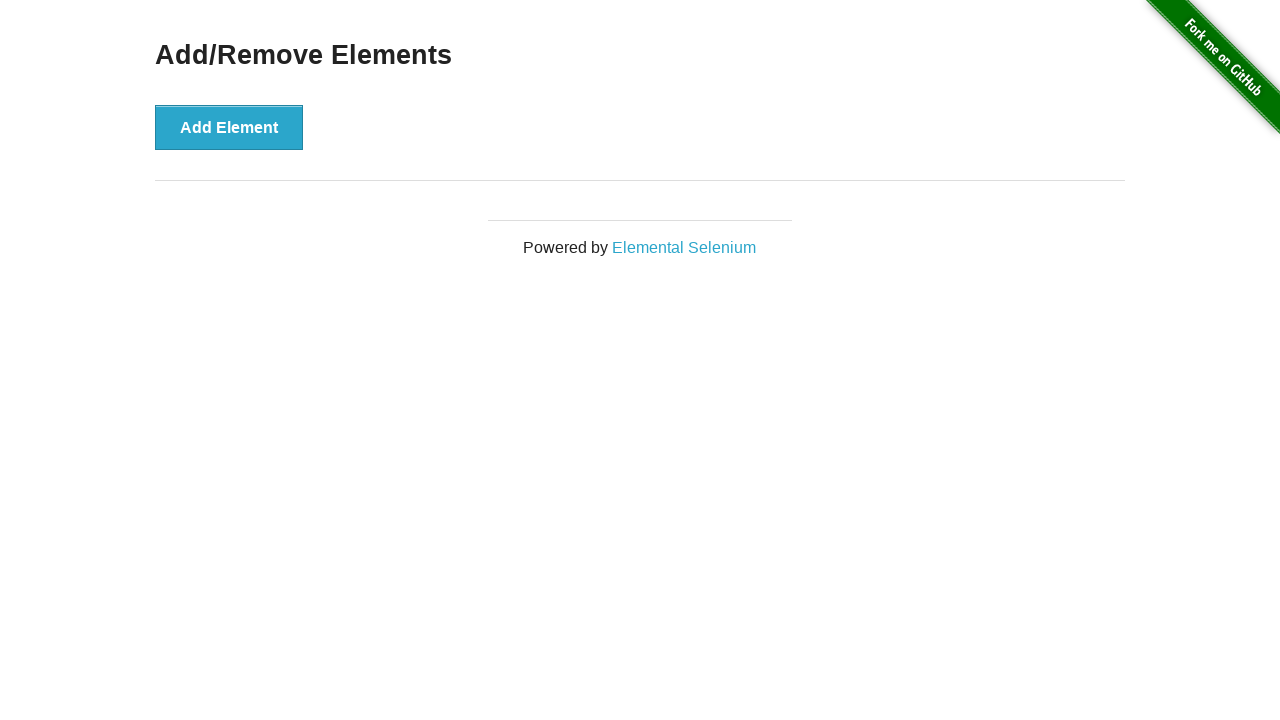